Tests window handling functionality by opening multiple browser windows, switching between them based on their titles, and closing specific windows

Starting URL: https://demo.automationtesting.in/Windows.html

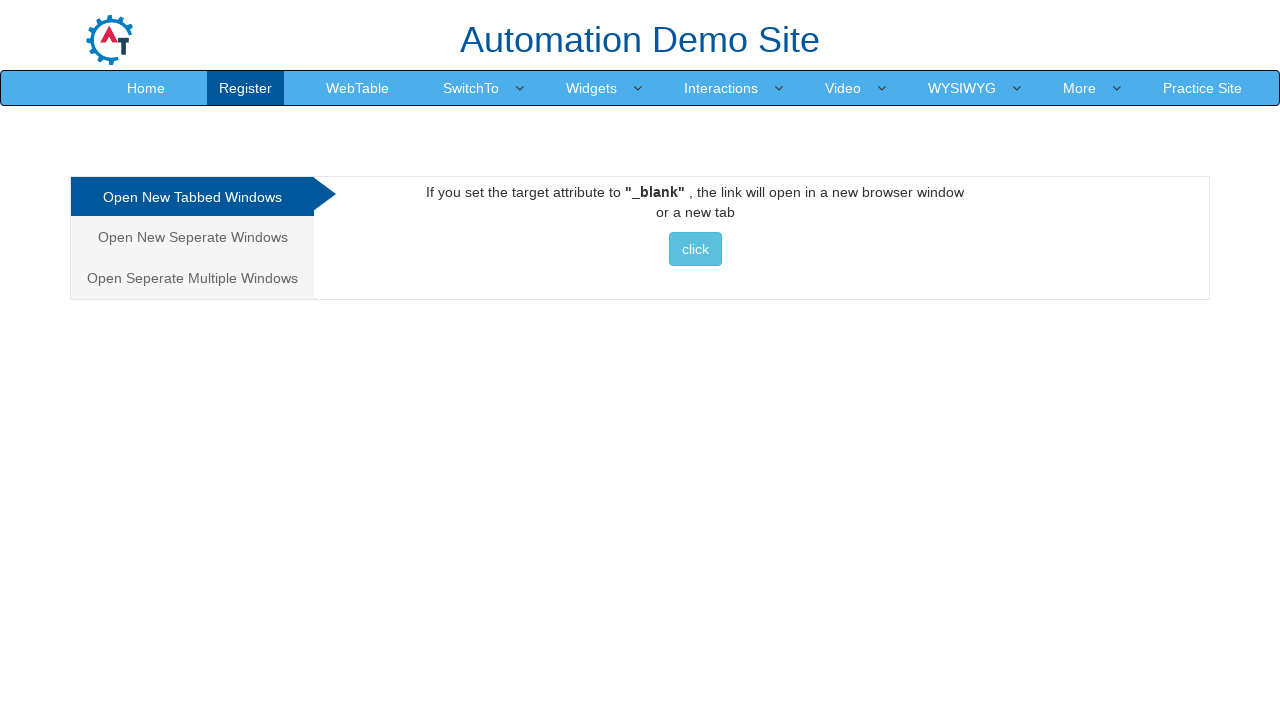

Clicked on 'Open Seperate Multiple Windows' tab at (192, 278) on xpath=//a[text()='Open Seperate Multiple Windows']
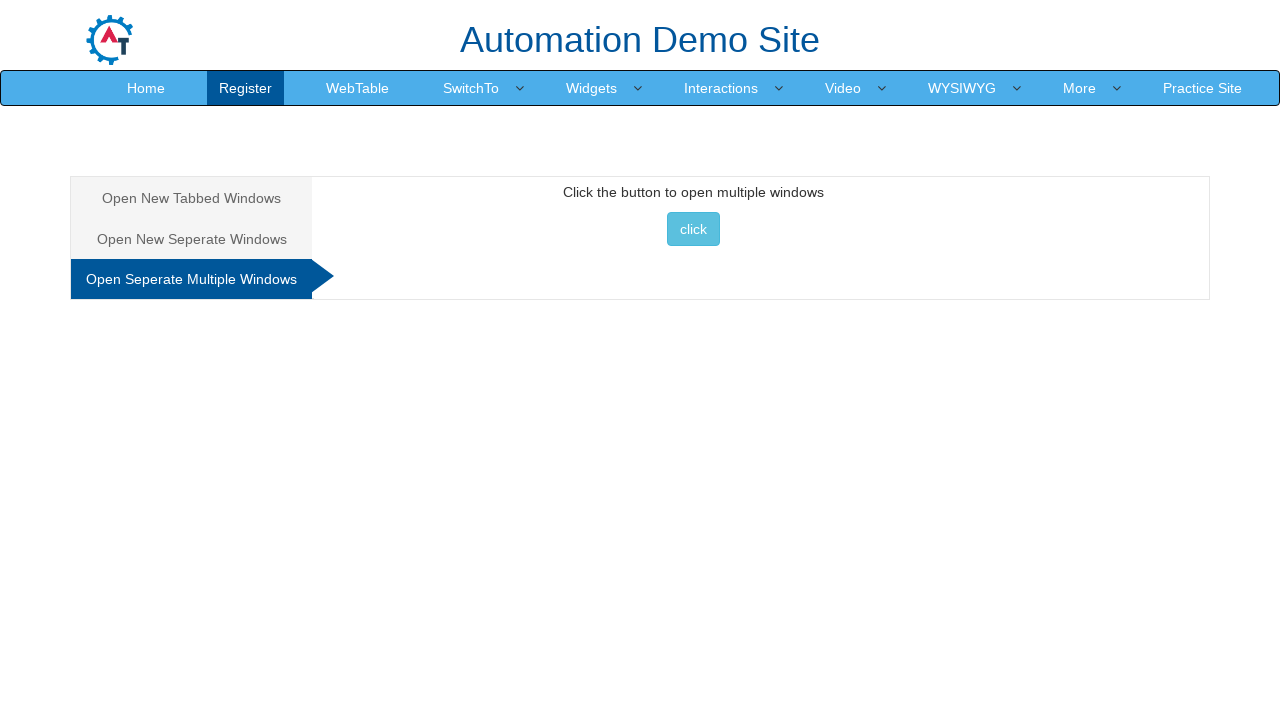

Clicked button to open multiple windows at (693, 229) on xpath=//button[@onclick='multiwindow()']
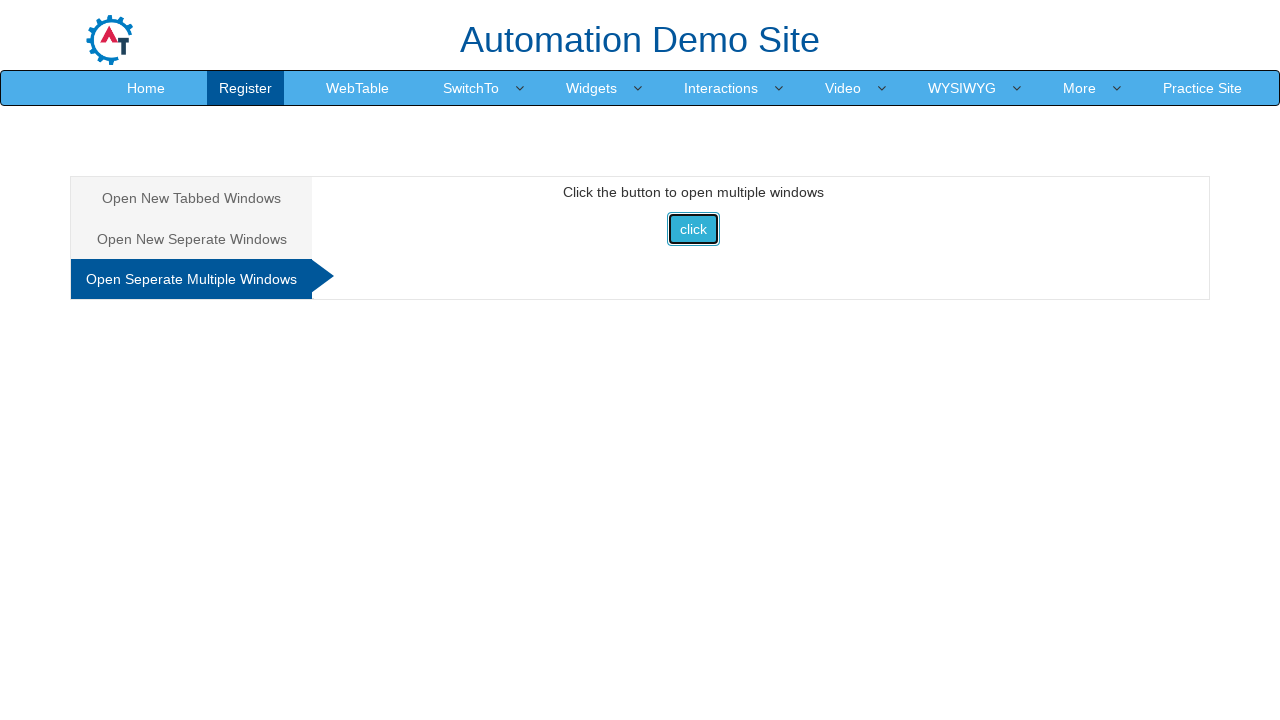

Retrieved all open pages/windows from context
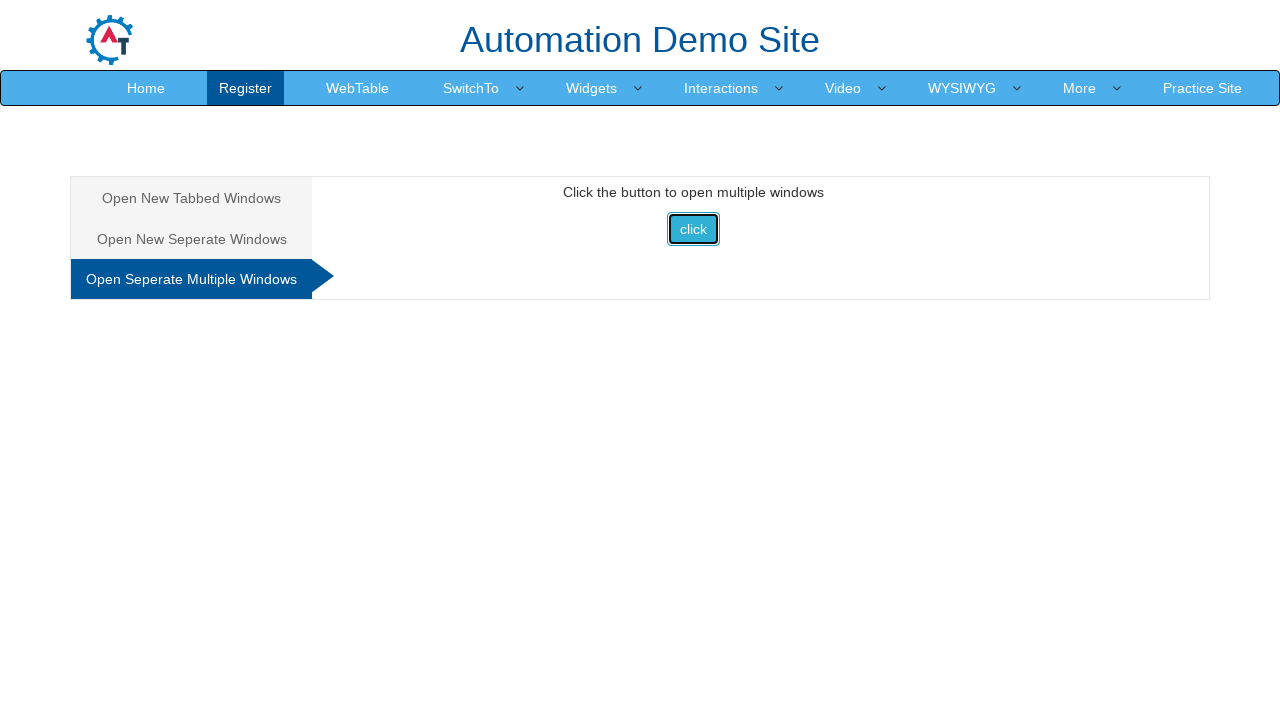

Checked title of window: 'Selenium'
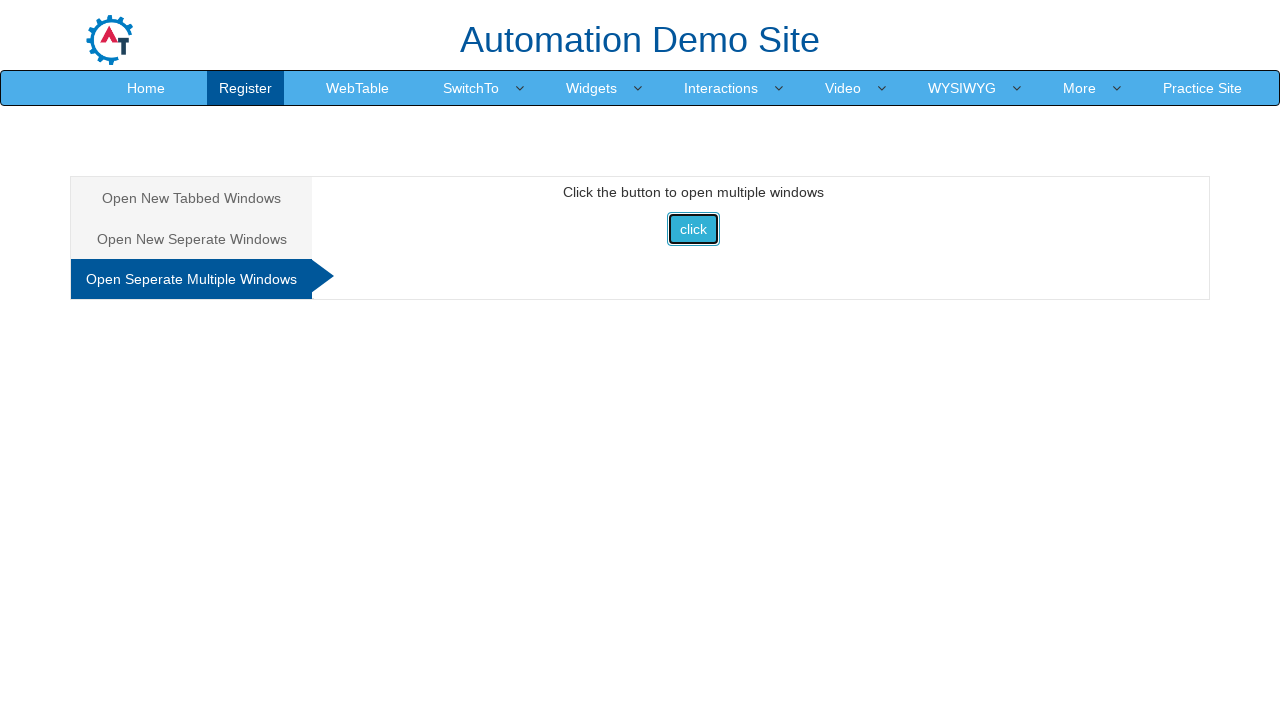

Closed window with title 'Selenium' and URL 'https://www.selenium.dev/'
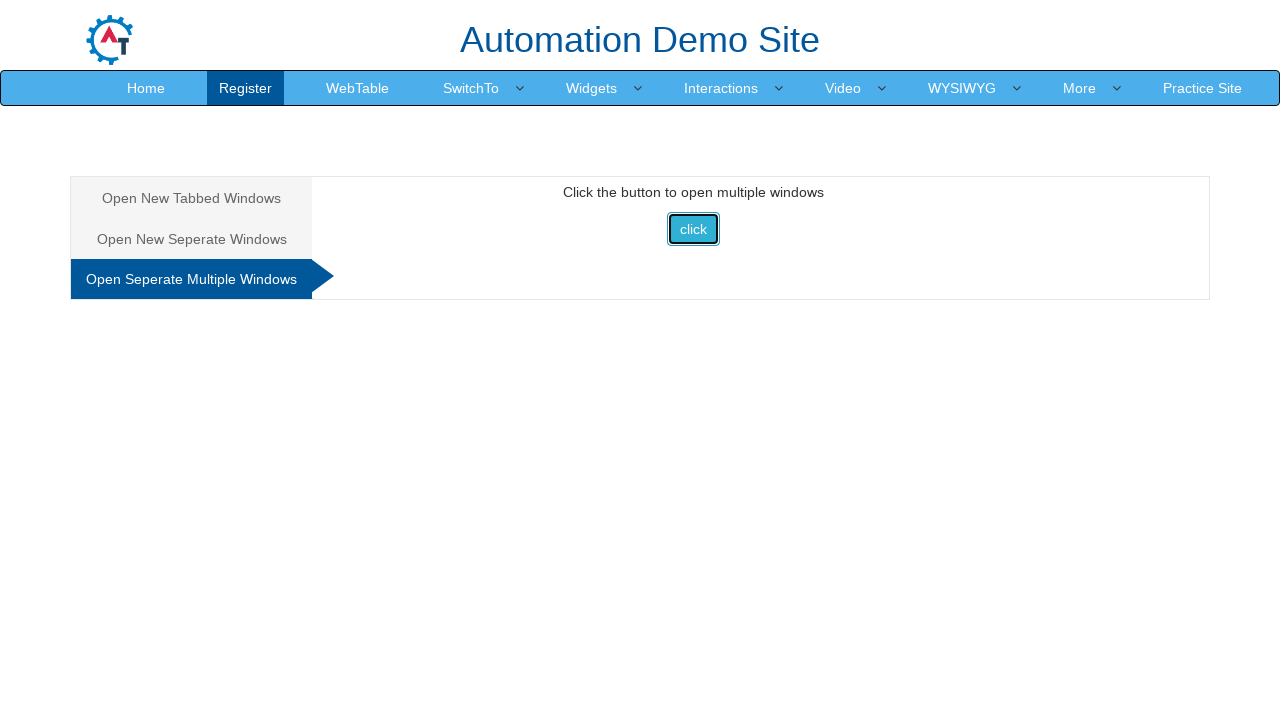

Clicked on 'Open New Seperate Windows' tab at (192, 239) on xpath=//a[text()='Open New Seperate Windows']
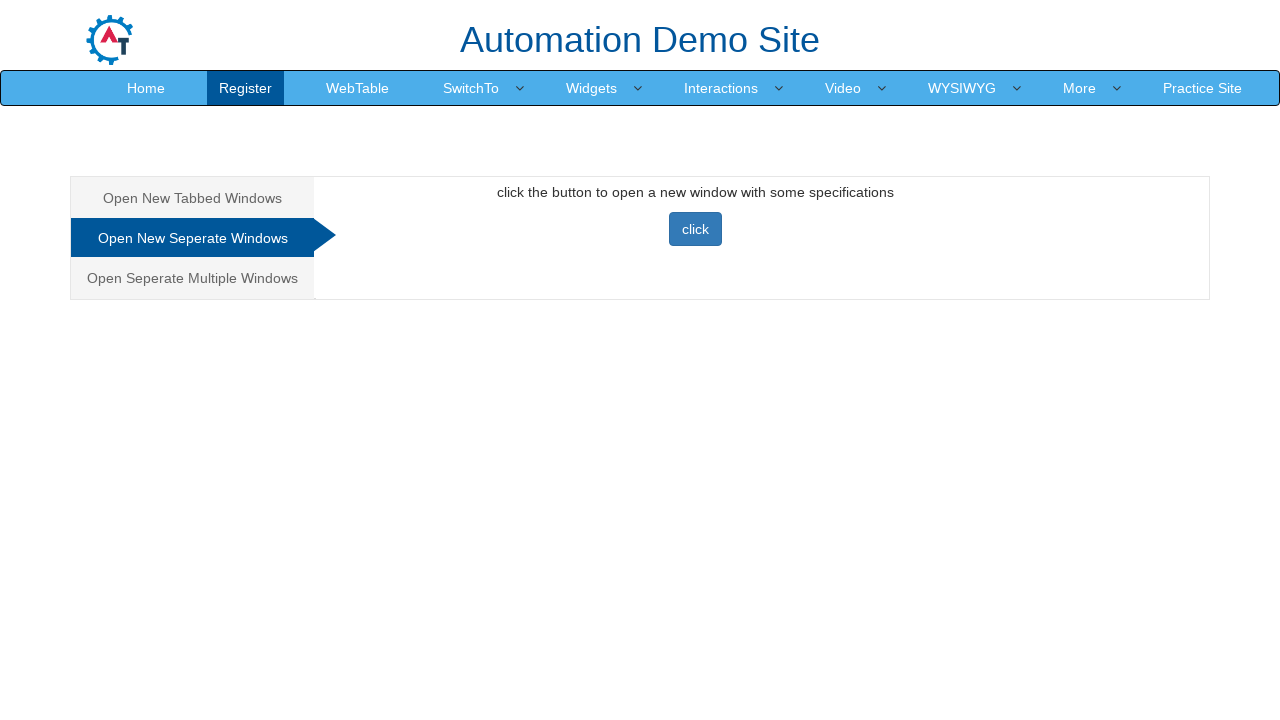

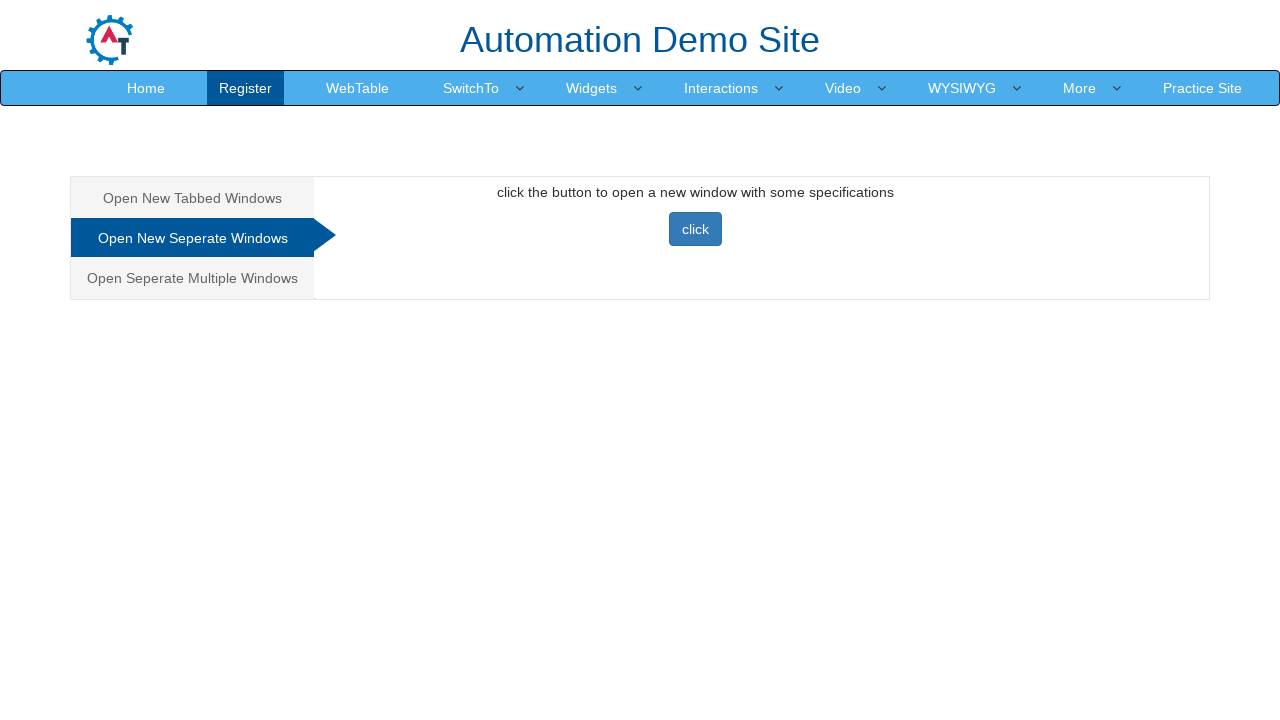